Tests that the text input field is cleared after adding a todo item

Starting URL: https://demo.playwright.dev/todomvc

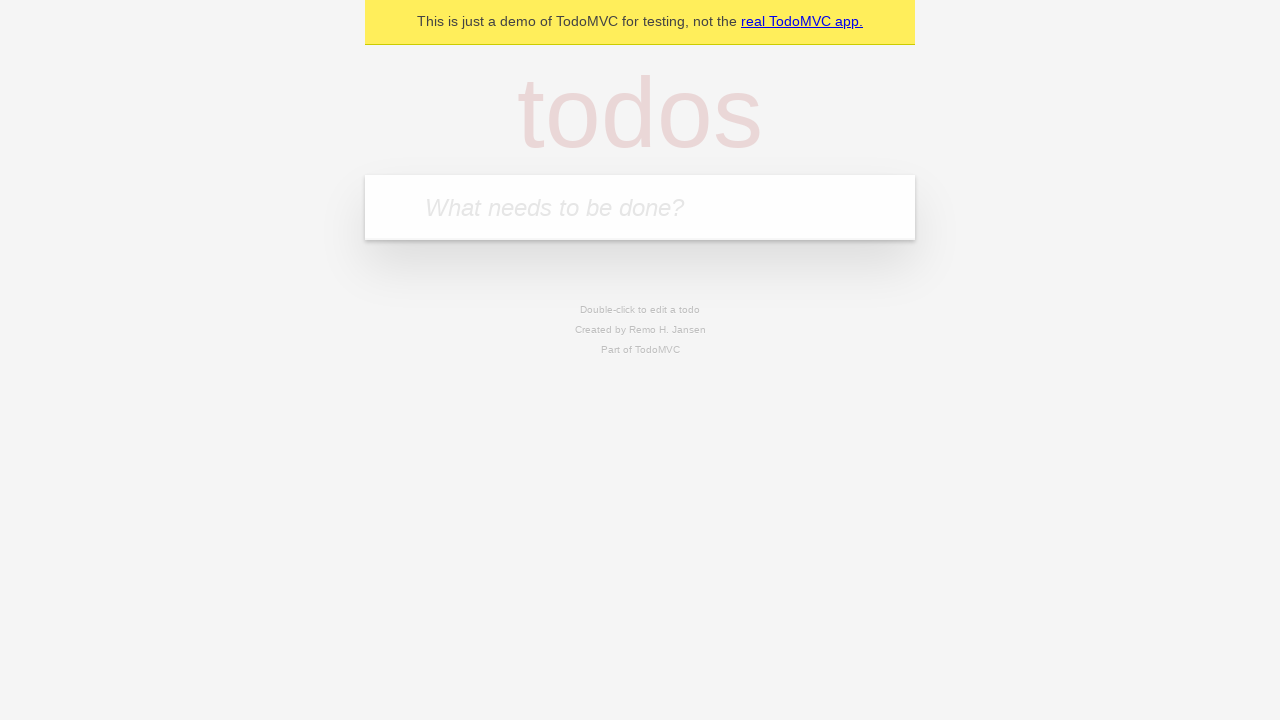

Filled todo input field with 'buy some cheese' on internal:attr=[placeholder="What needs to be done?"i]
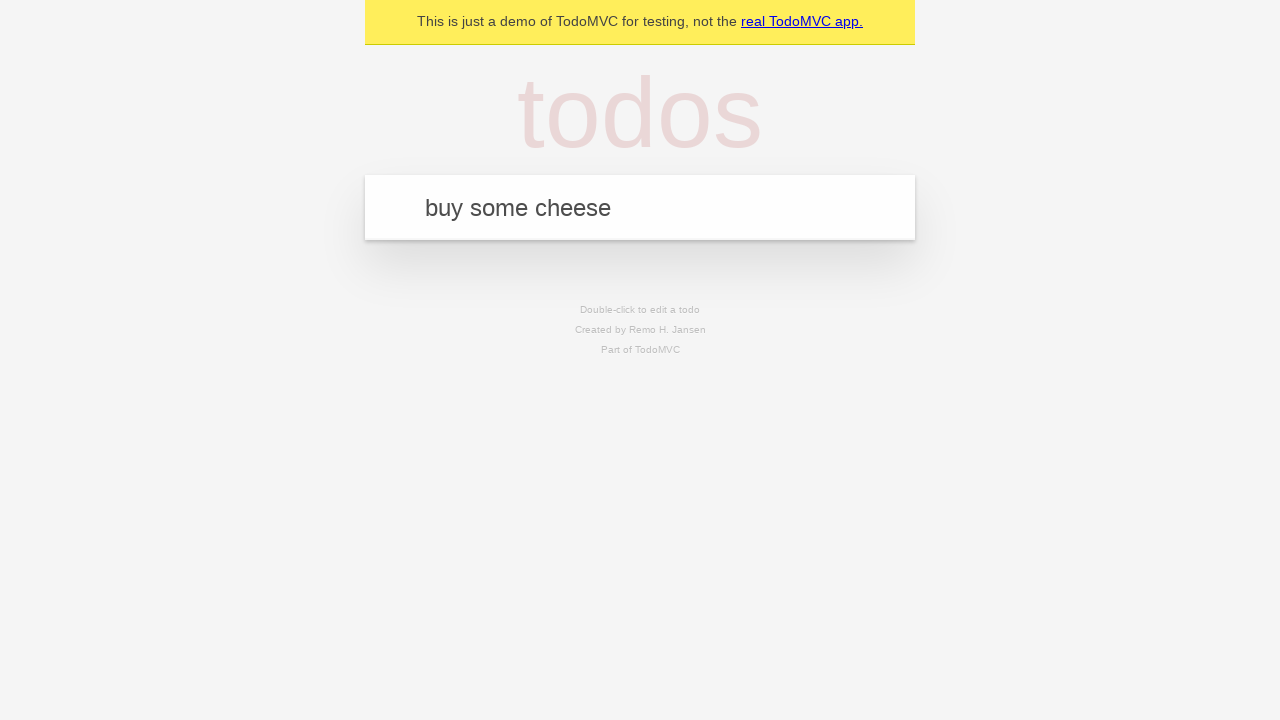

Pressed Enter to add todo item on internal:attr=[placeholder="What needs to be done?"i]
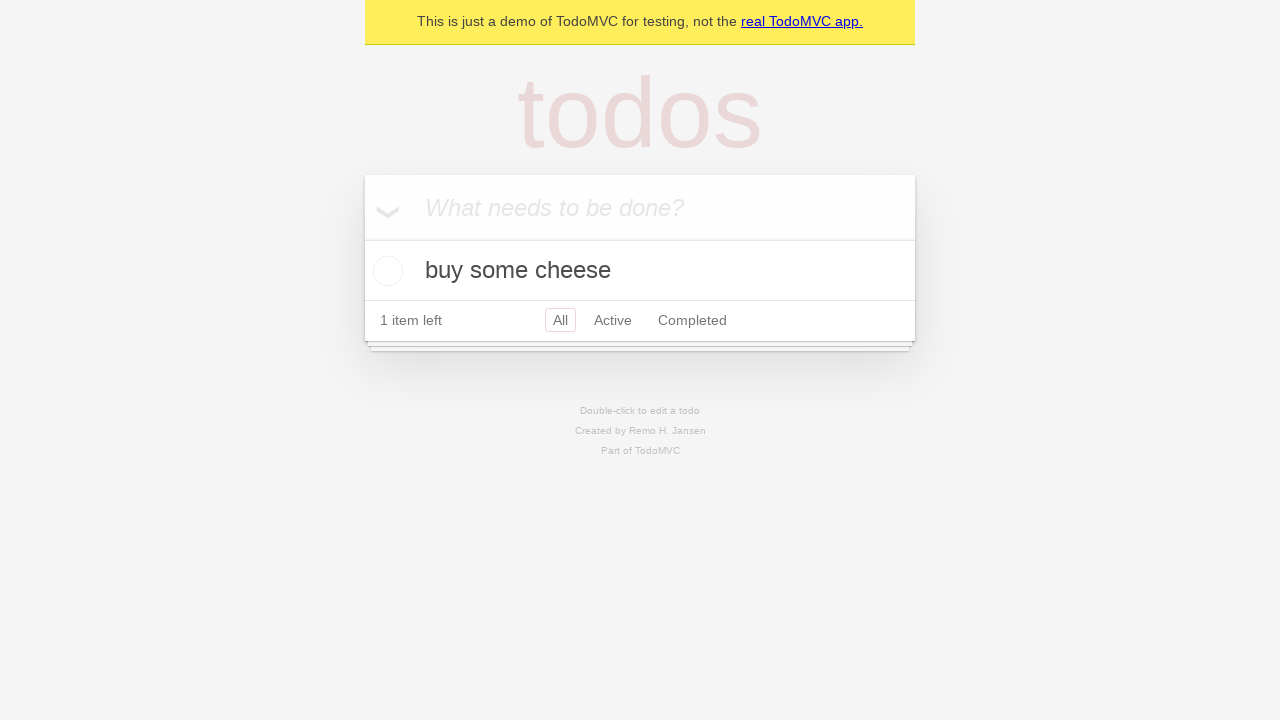

Todo item appeared on page
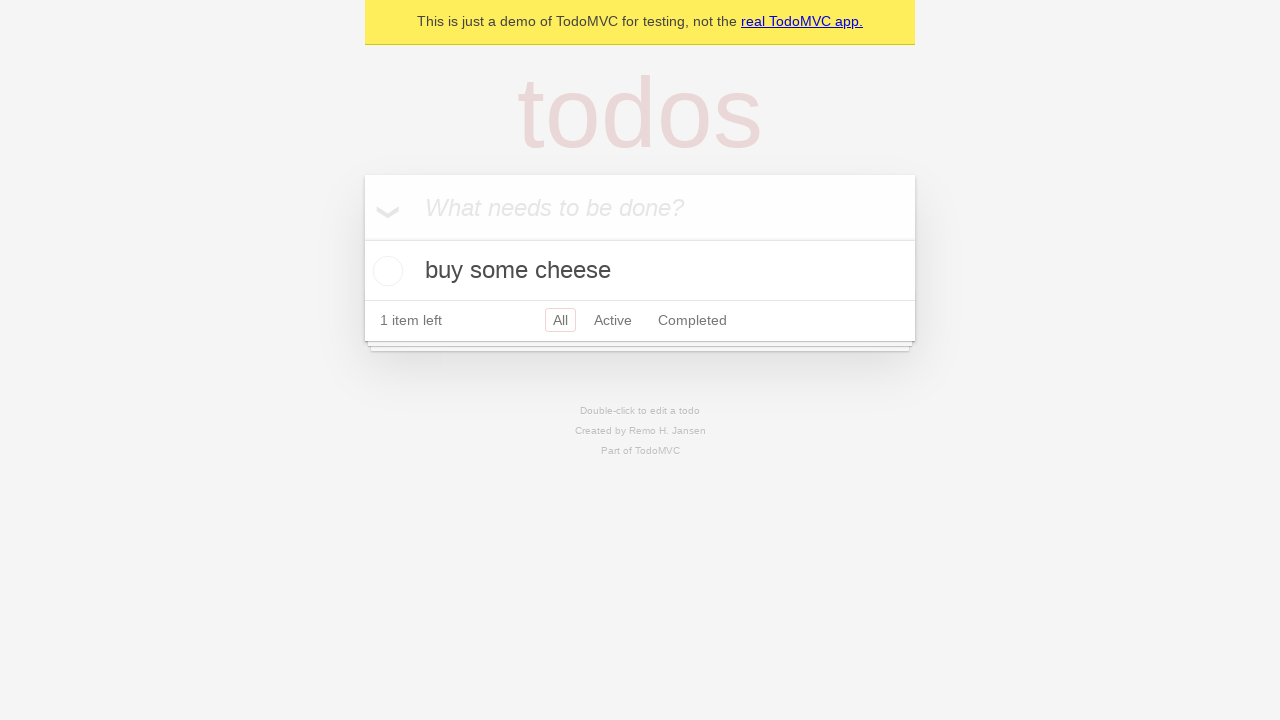

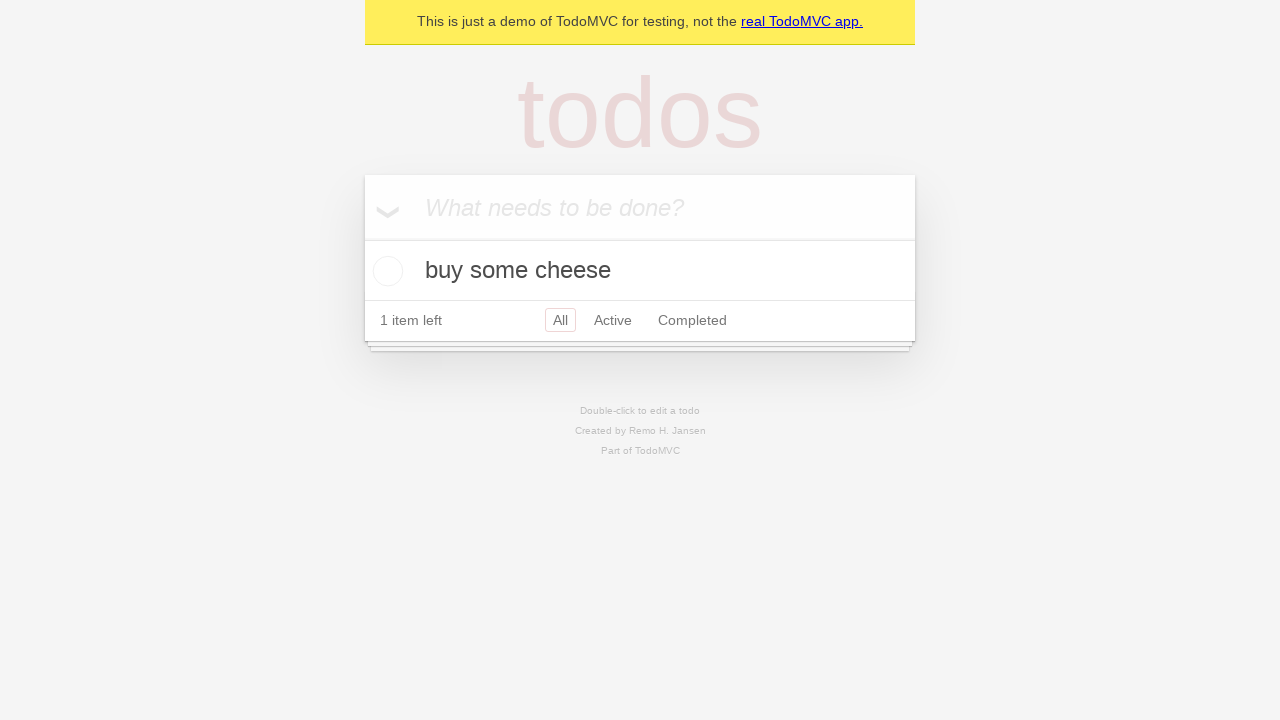